Tests the Python.org search functionality by entering "pycon" as a search query and submitting the form, then verifying results are found.

Starting URL: http://www.python.org

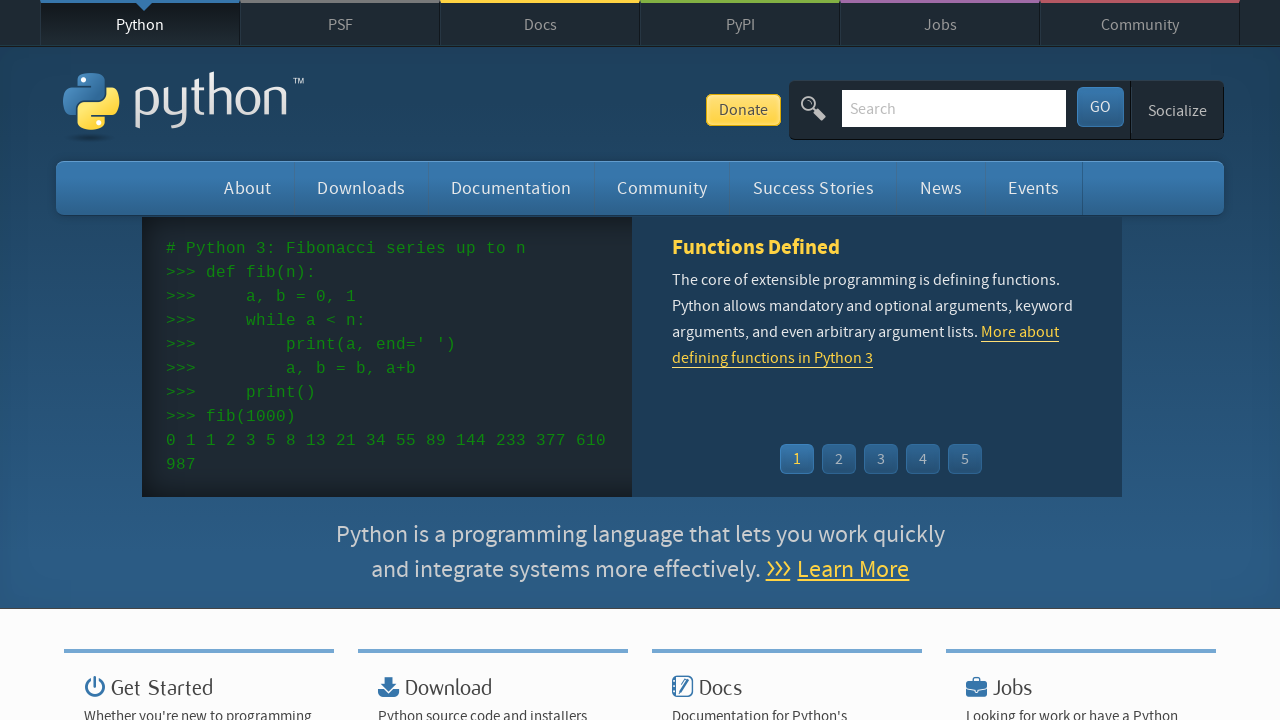

Verified 'Python' is in page title
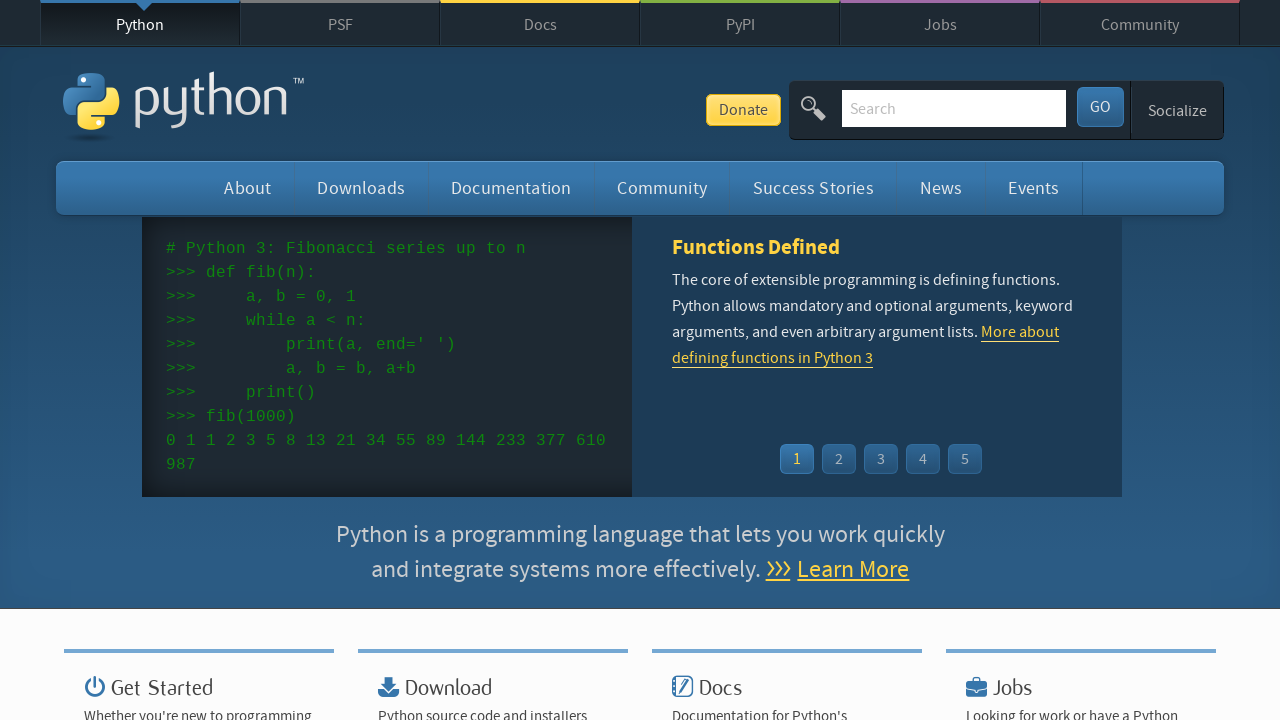

Filled search box with 'pycon' query on input[name='q']
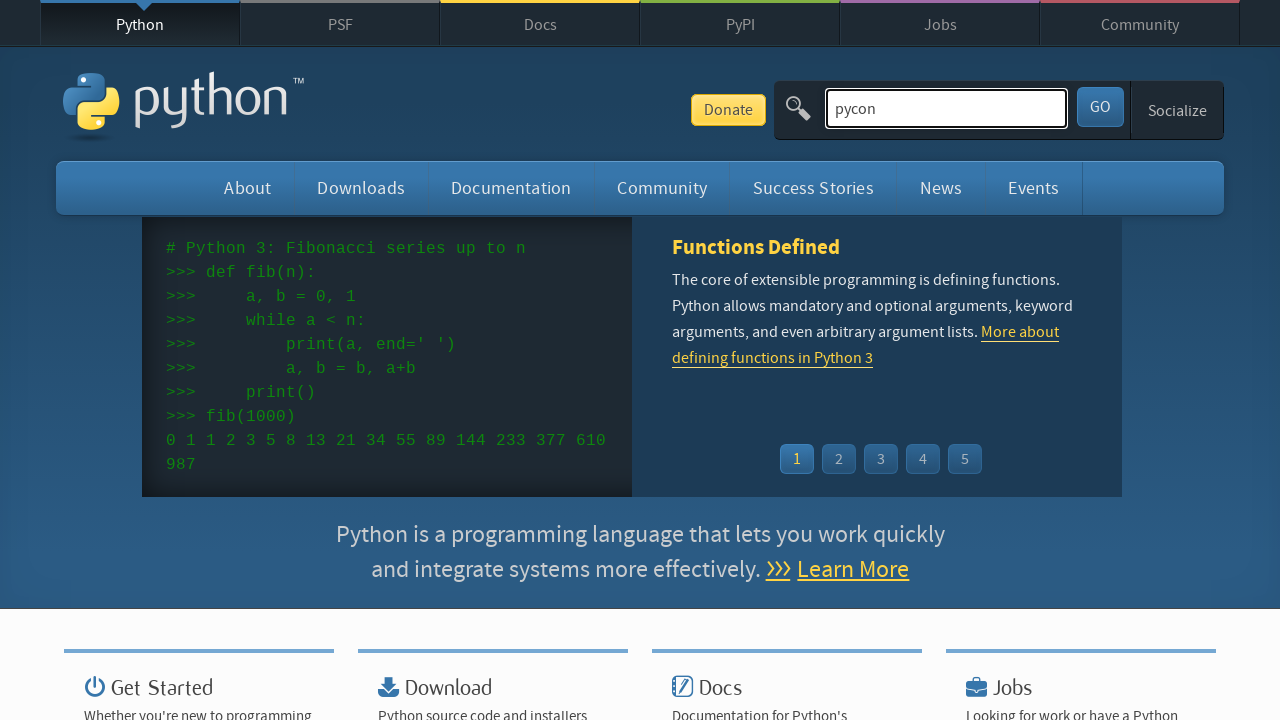

Submitted search form by pressing Enter on input[name='q']
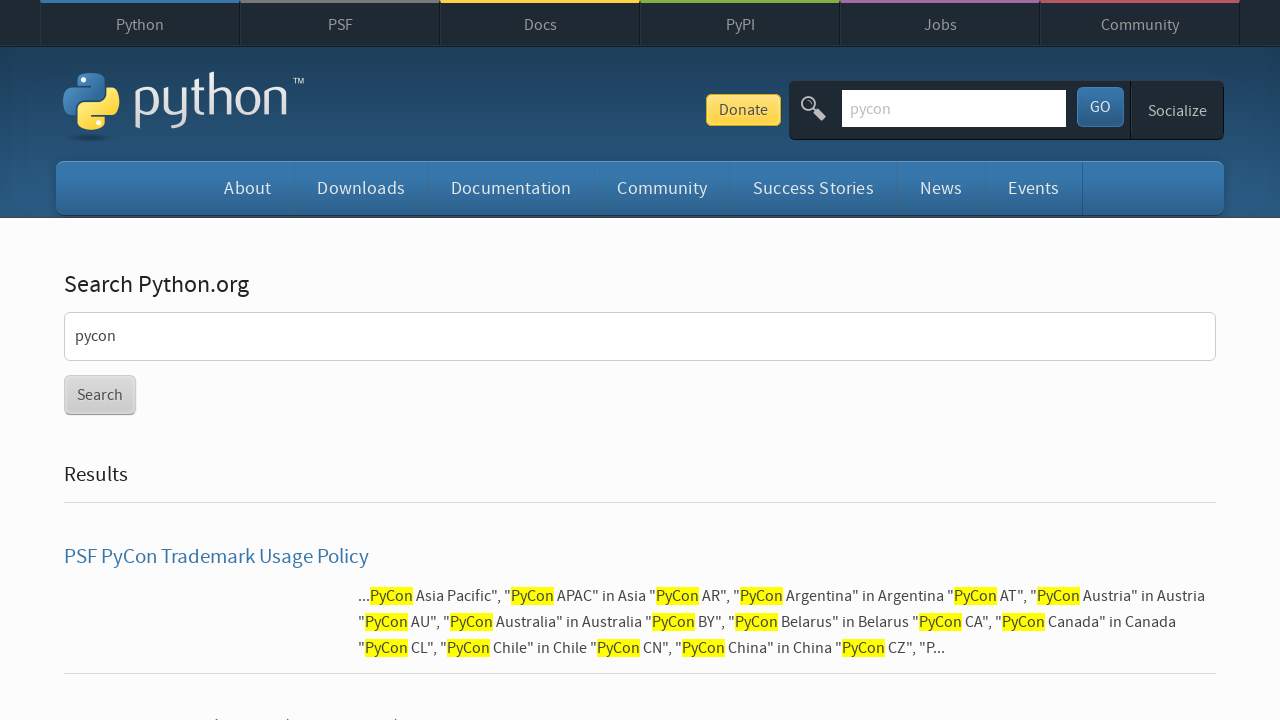

Waited for network idle state after search submission
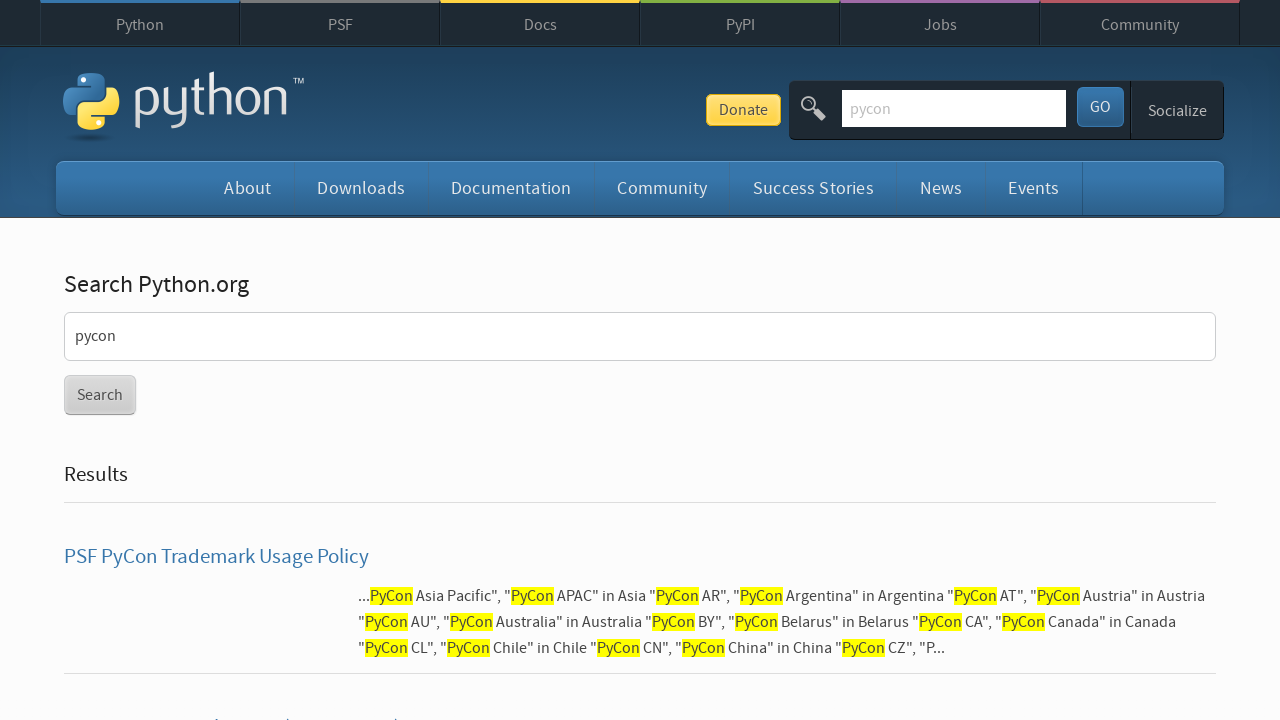

Verified search results are found (no 'No results found' message)
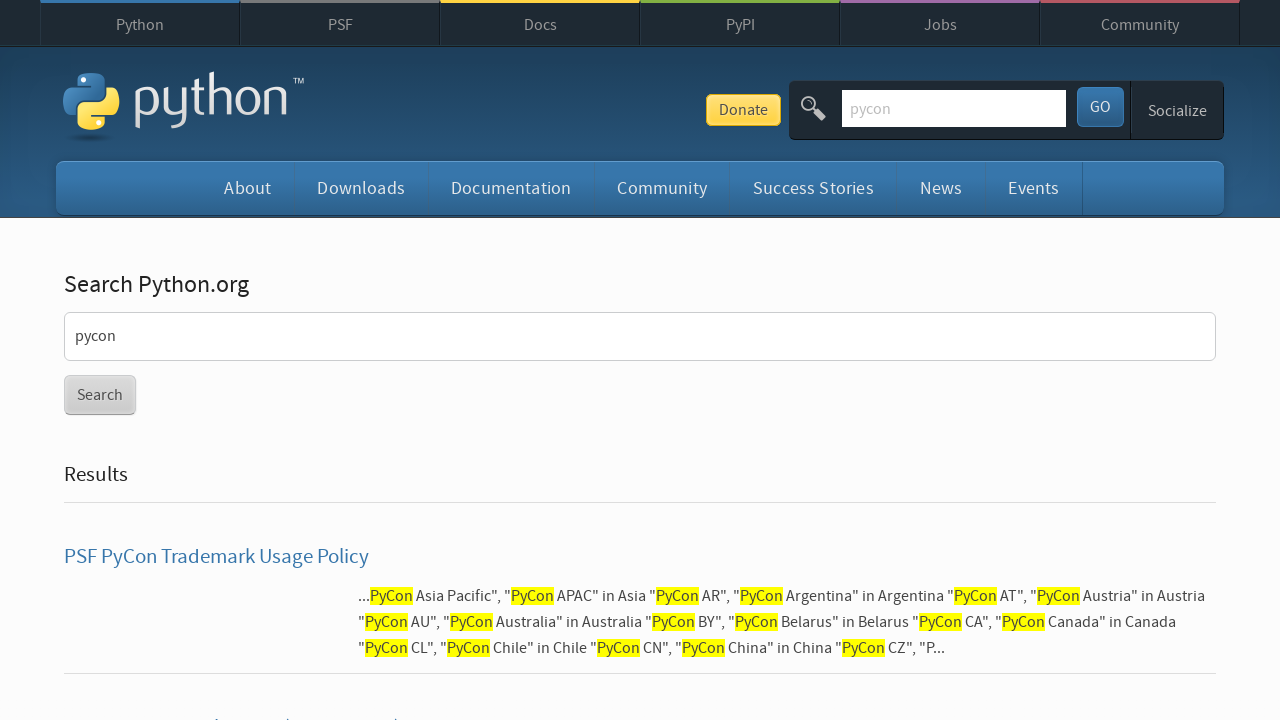

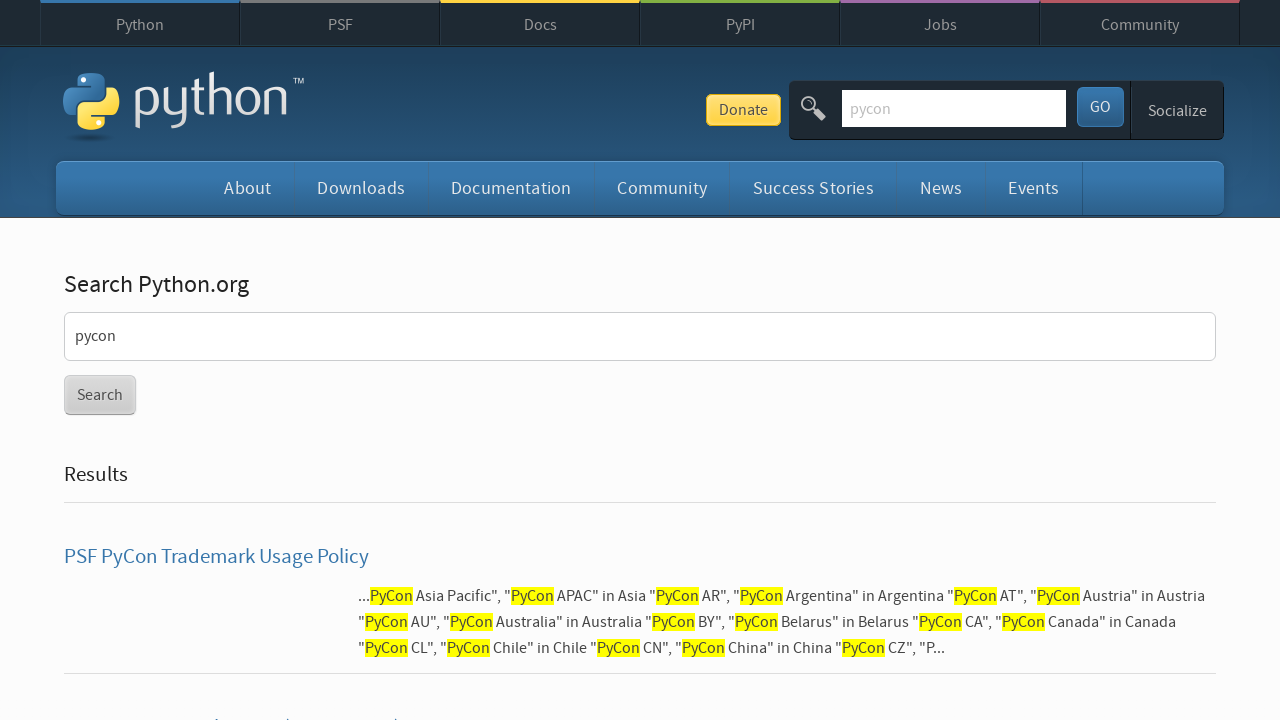